Tests the Add/Remove Elements feature by navigating to the page, clicking "Add Element" button to add an element, then clicking "Delete" to remove it

Starting URL: https://the-internet.herokuapp.com/

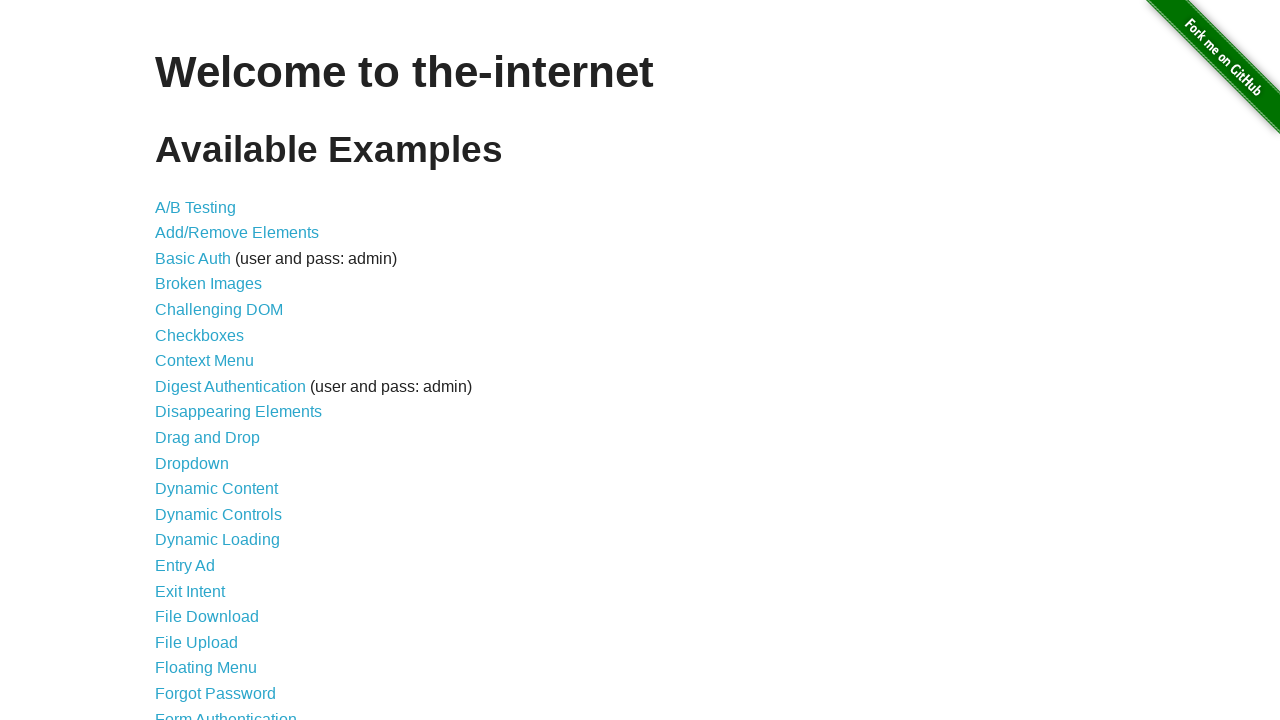

Clicked on Add/Remove Elements link at (237, 233) on a:has-text('Add/Remove Elements')
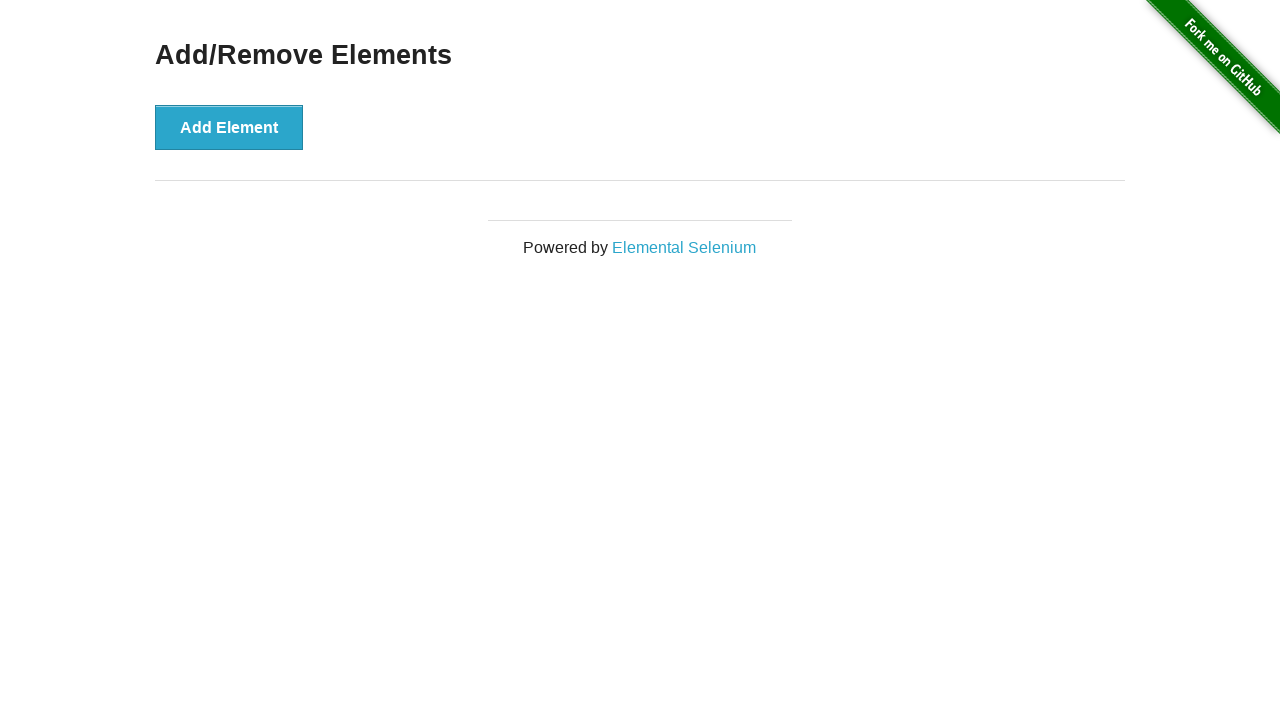

Add/Remove Elements page loaded
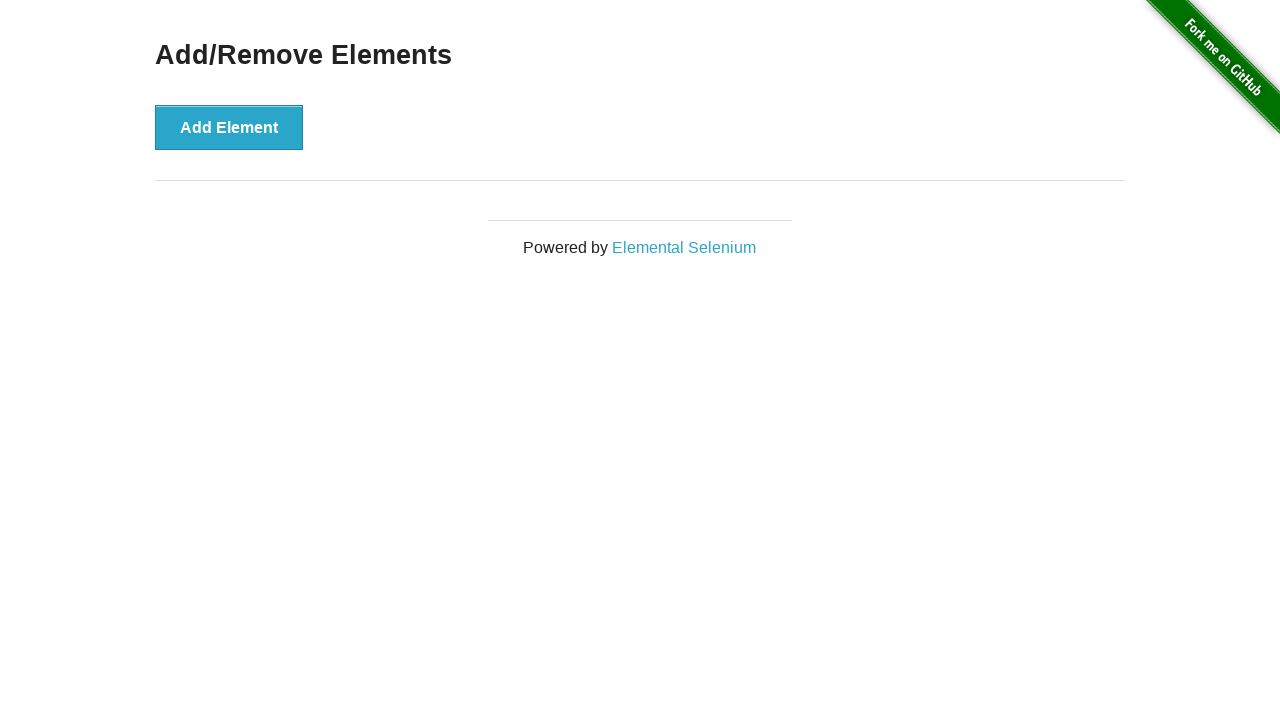

Clicked Add Element button to add an element at (229, 127) on .example button:has-text('Add Element')
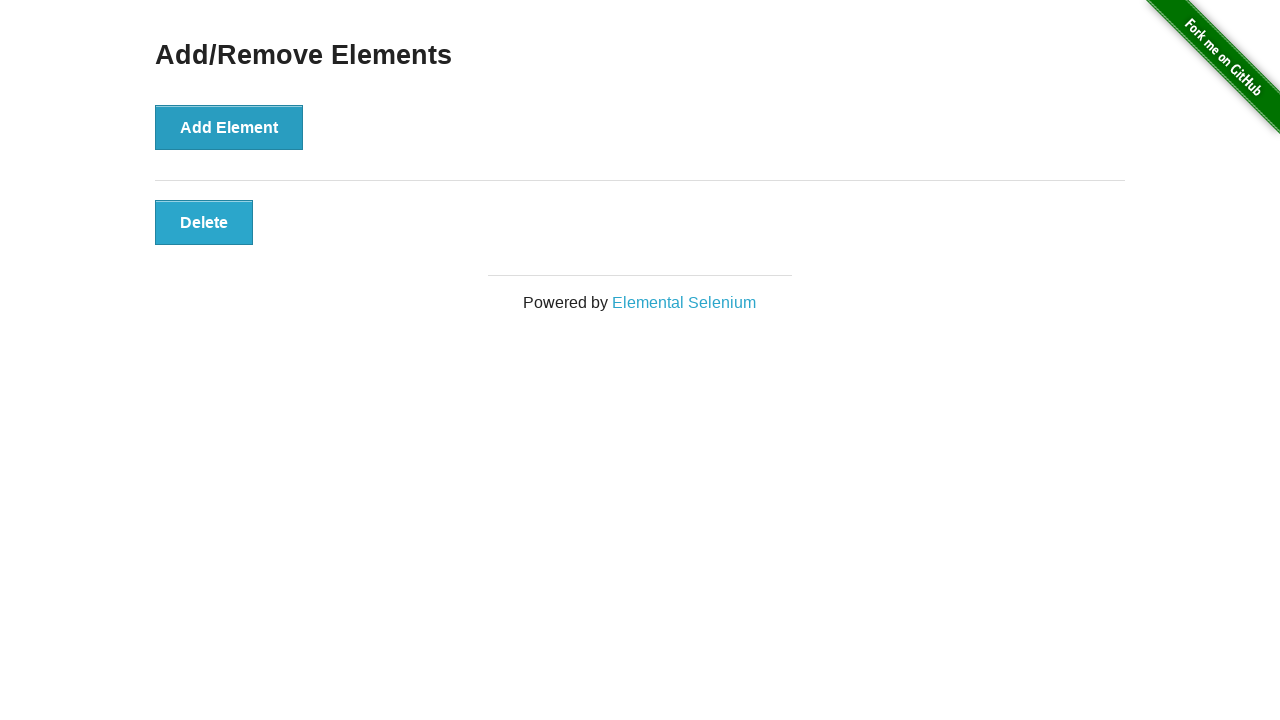

Clicked Delete button to remove the added element at (204, 222) on #elements button:has-text('Delete')
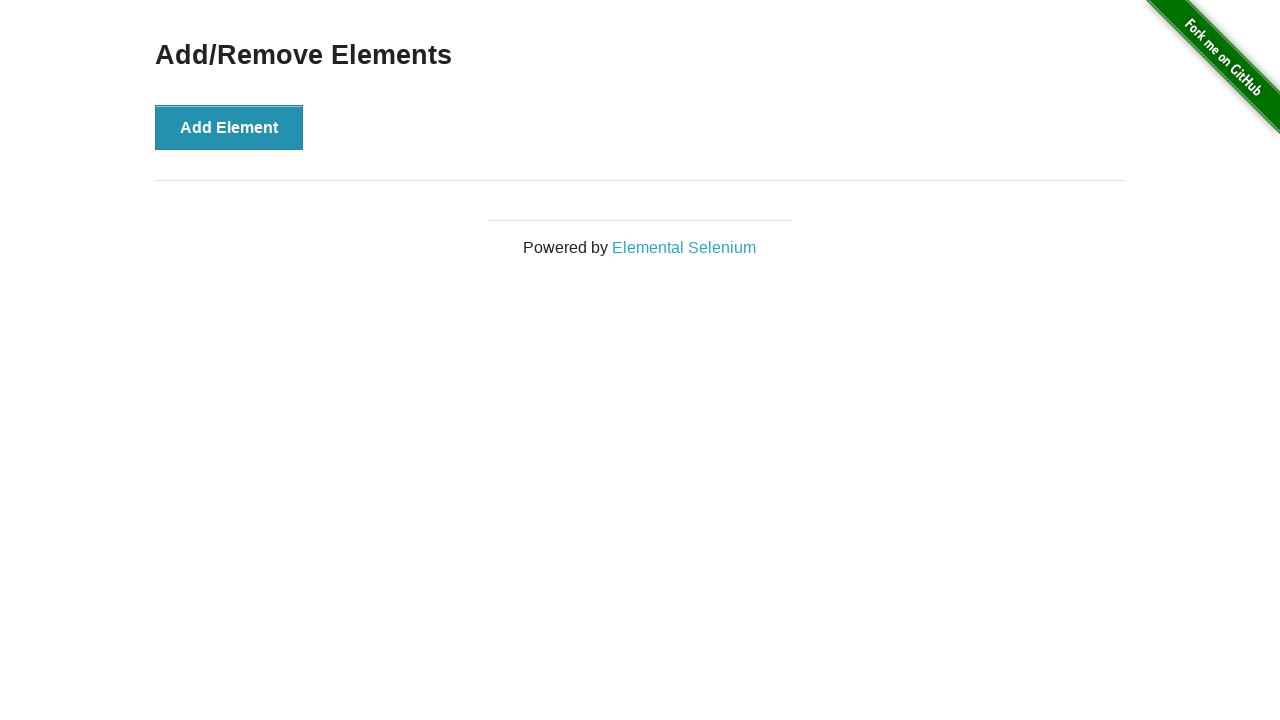

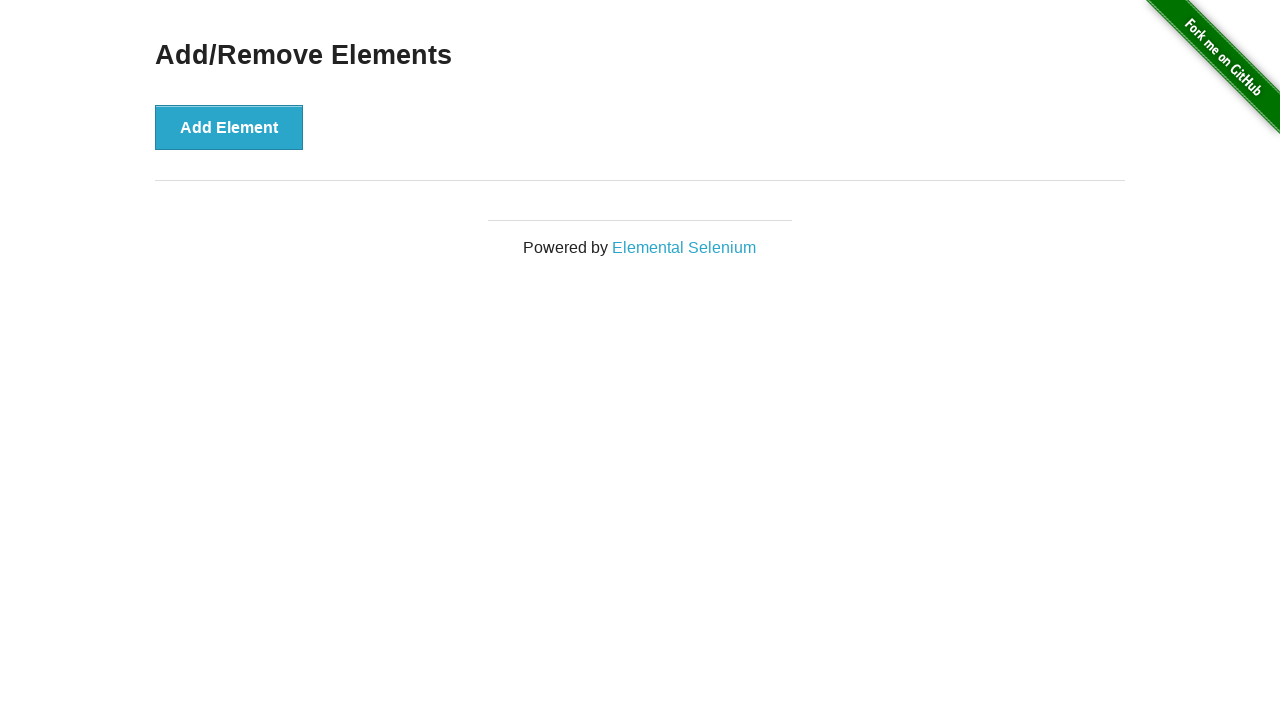